Tests JavaScript alert handling by clicking a button that triggers an alert and accepting it

Starting URL: https://the-internet.herokuapp.com/javascript_alerts

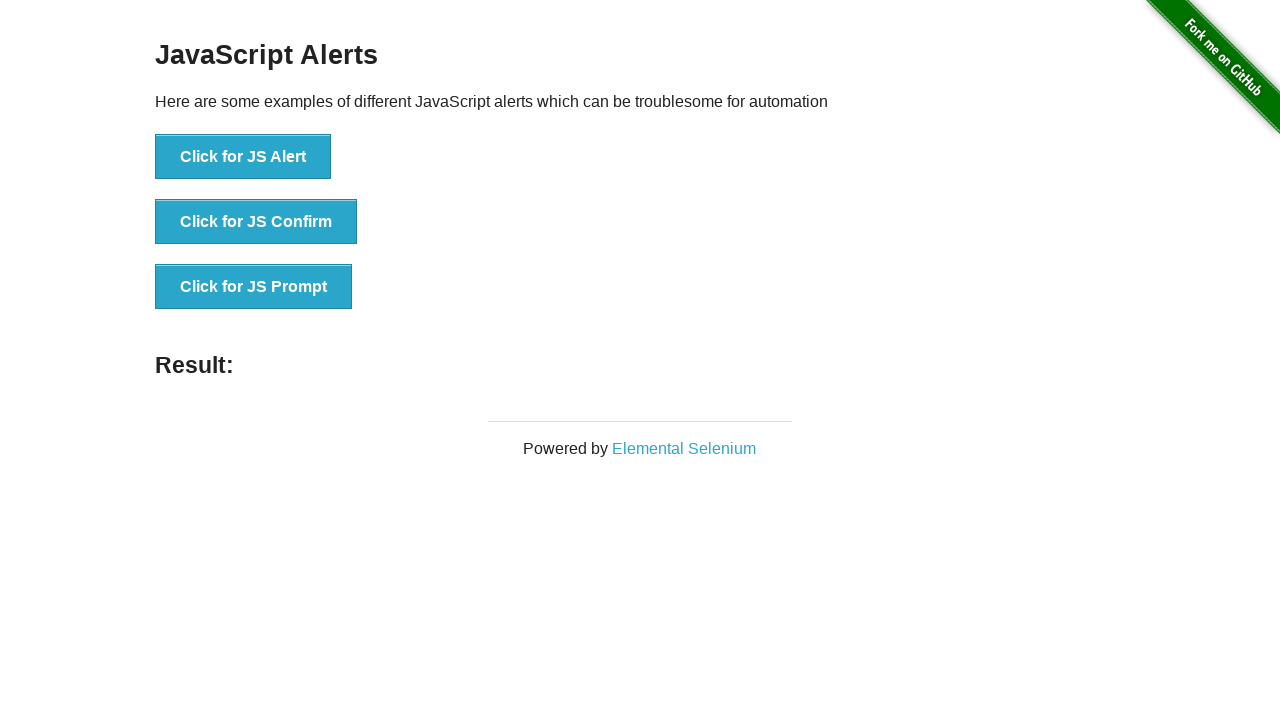

Clicked button to trigger JavaScript alert at (243, 157) on button[onclick="jsAlert()"]
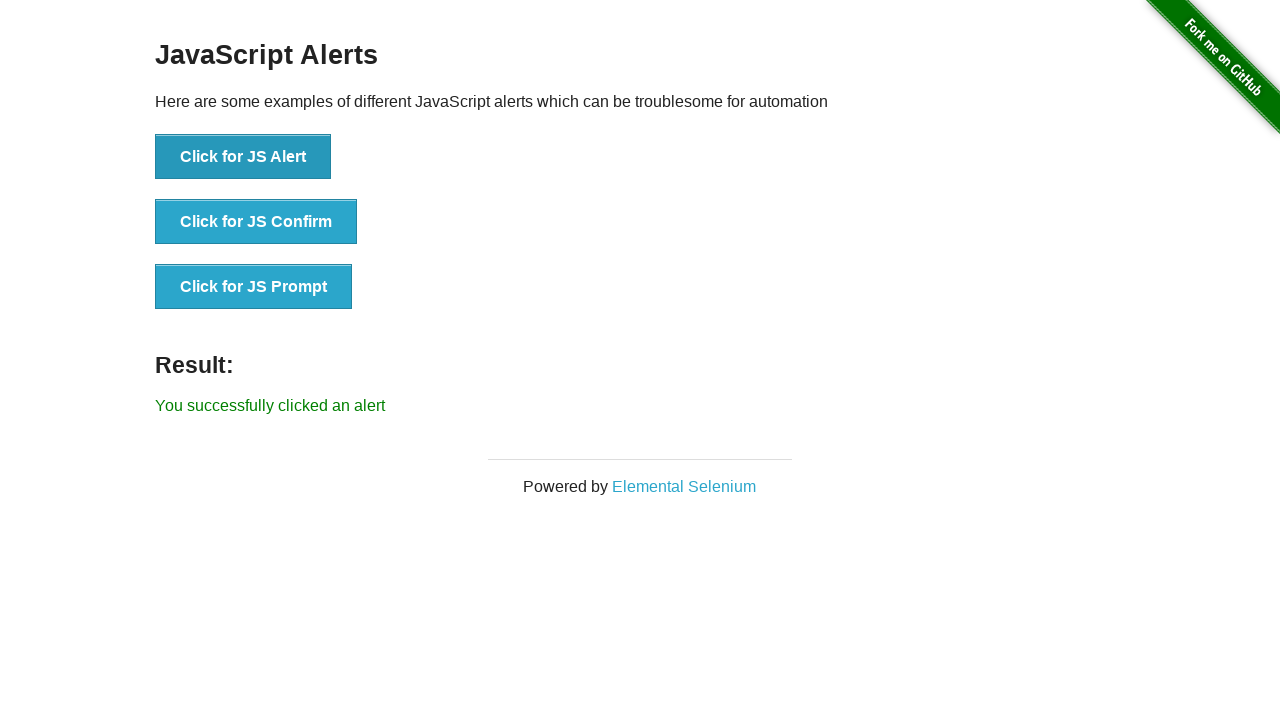

Set up dialog handler to accept alert
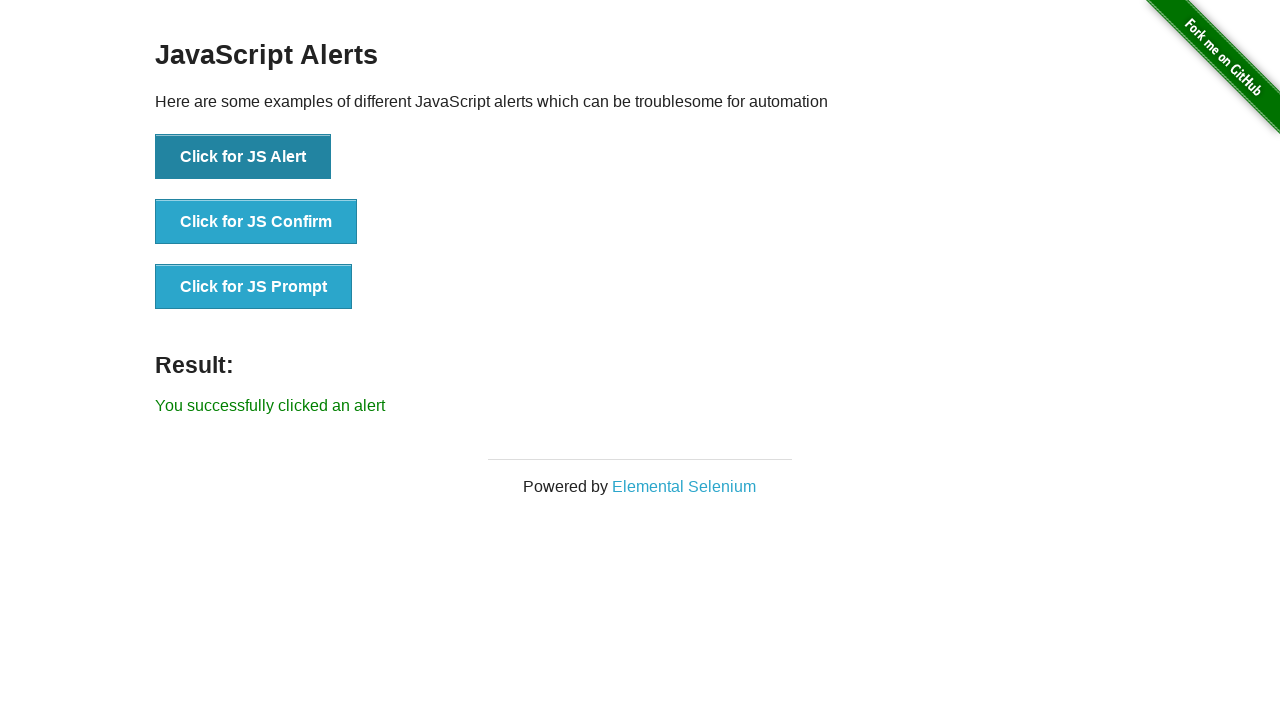

Verified result message 'You successfully clicked an alert' is displayed
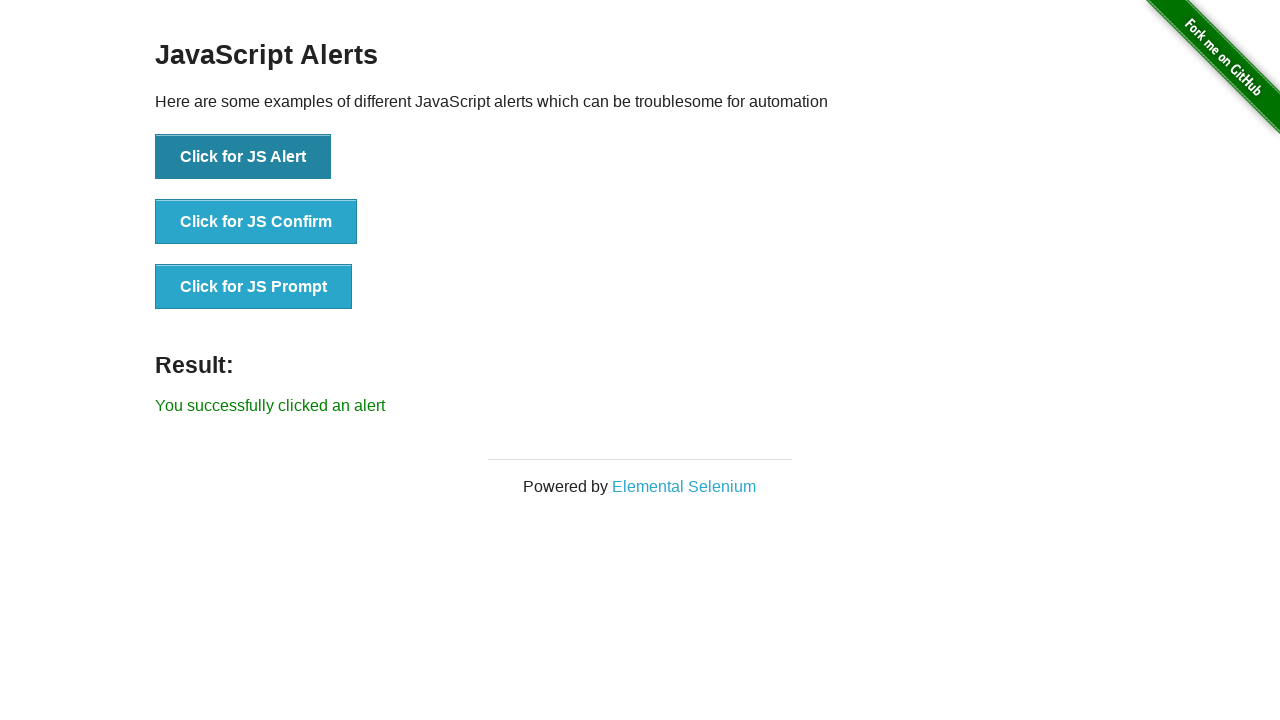

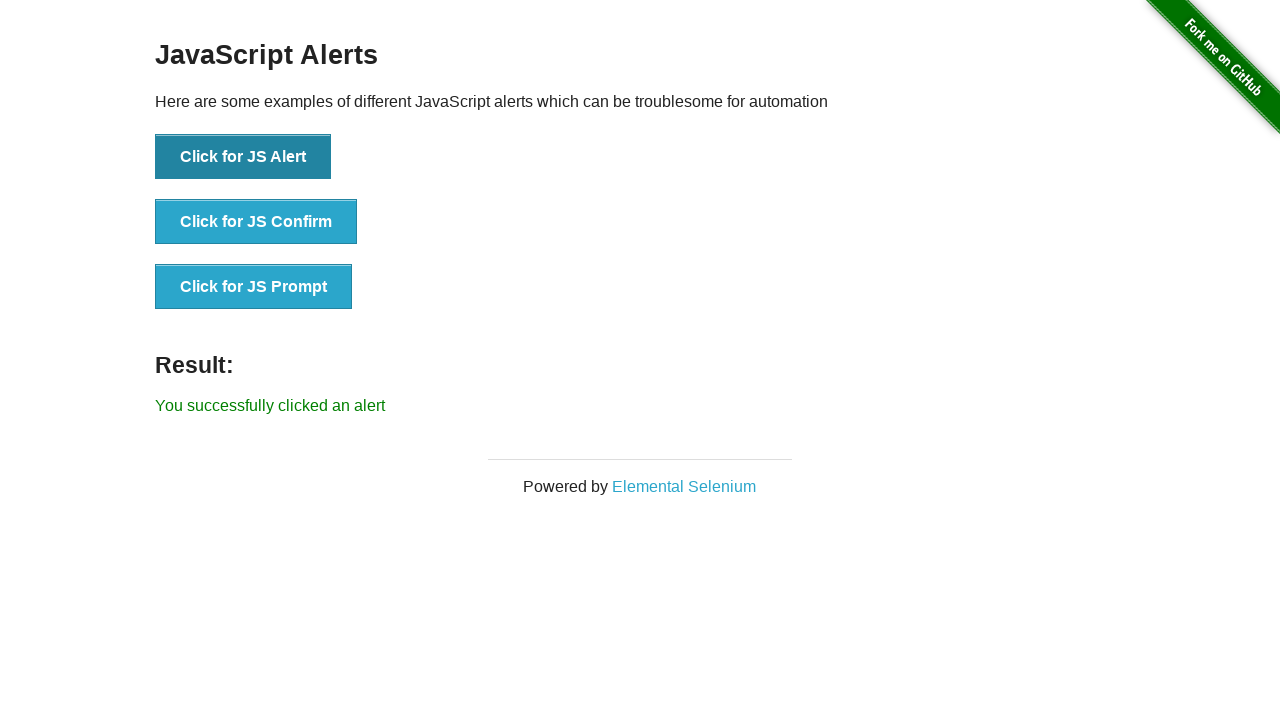